Tests that the clear completed button displays the correct text

Starting URL: https://demo.playwright.dev/todomvc

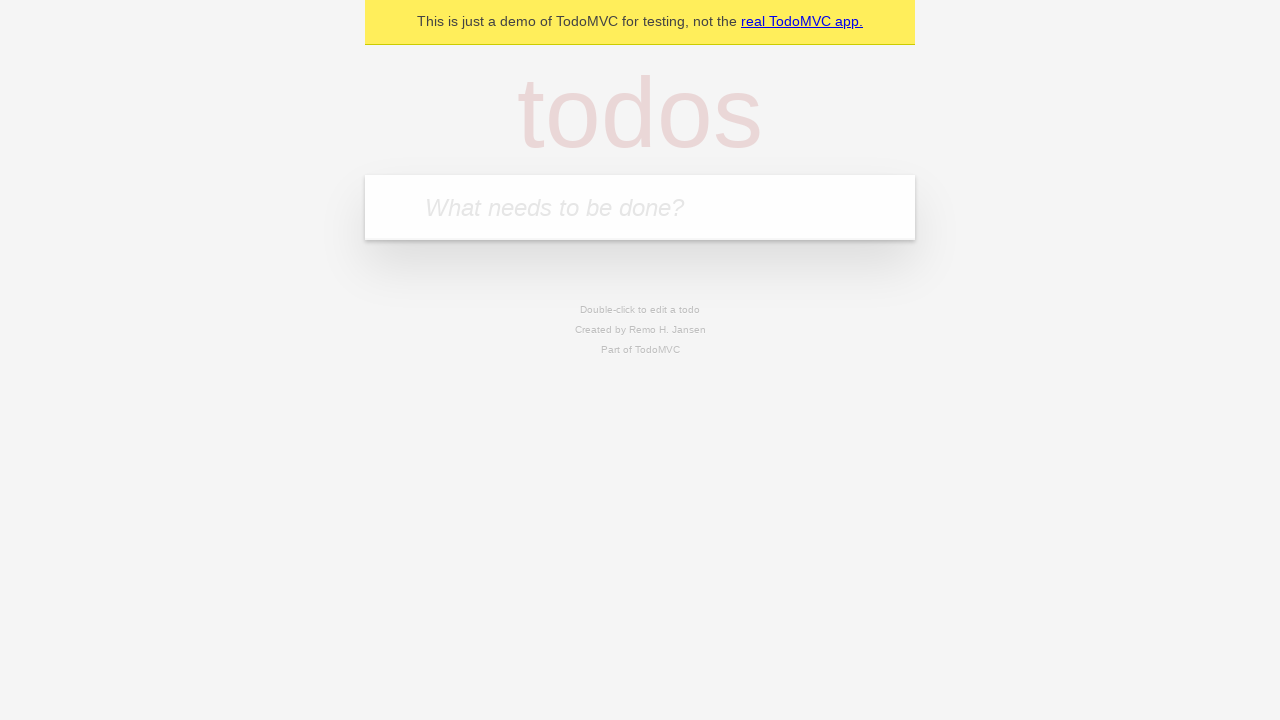

Filled new todo input with 'buy some cheese' on .new-todo
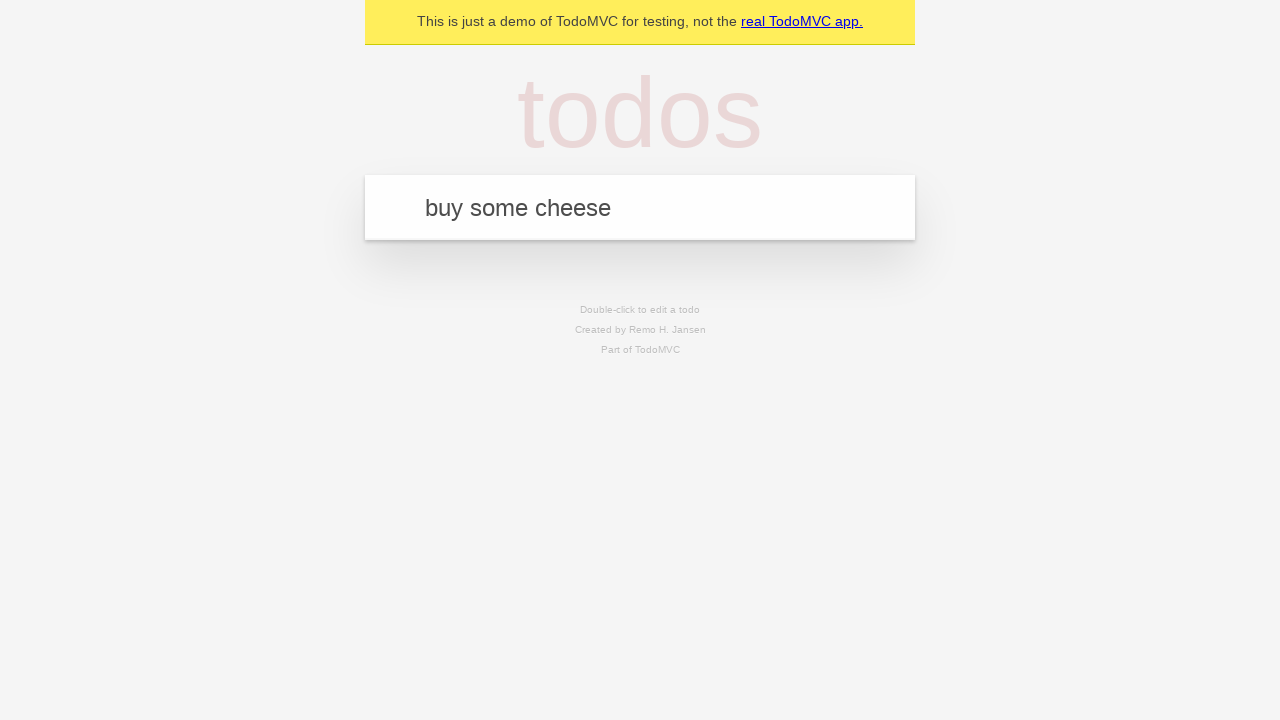

Pressed Enter to add first todo on .new-todo
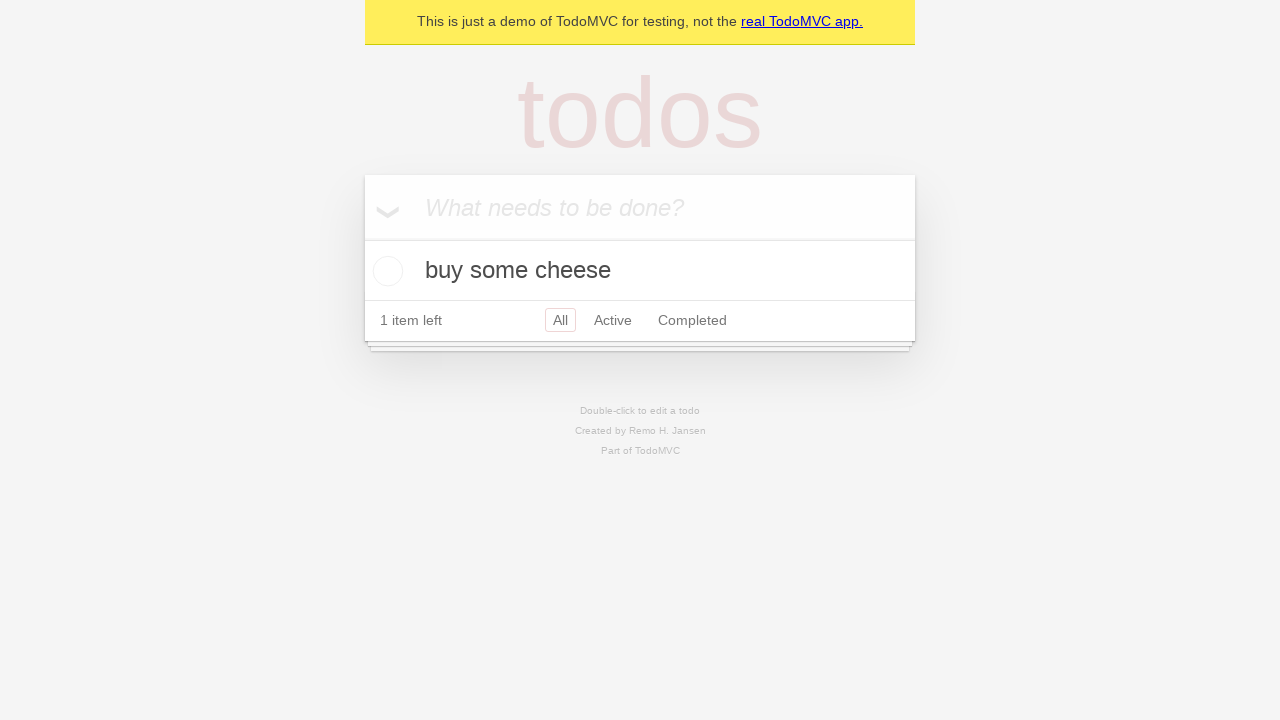

Filled new todo input with 'feed the cat' on .new-todo
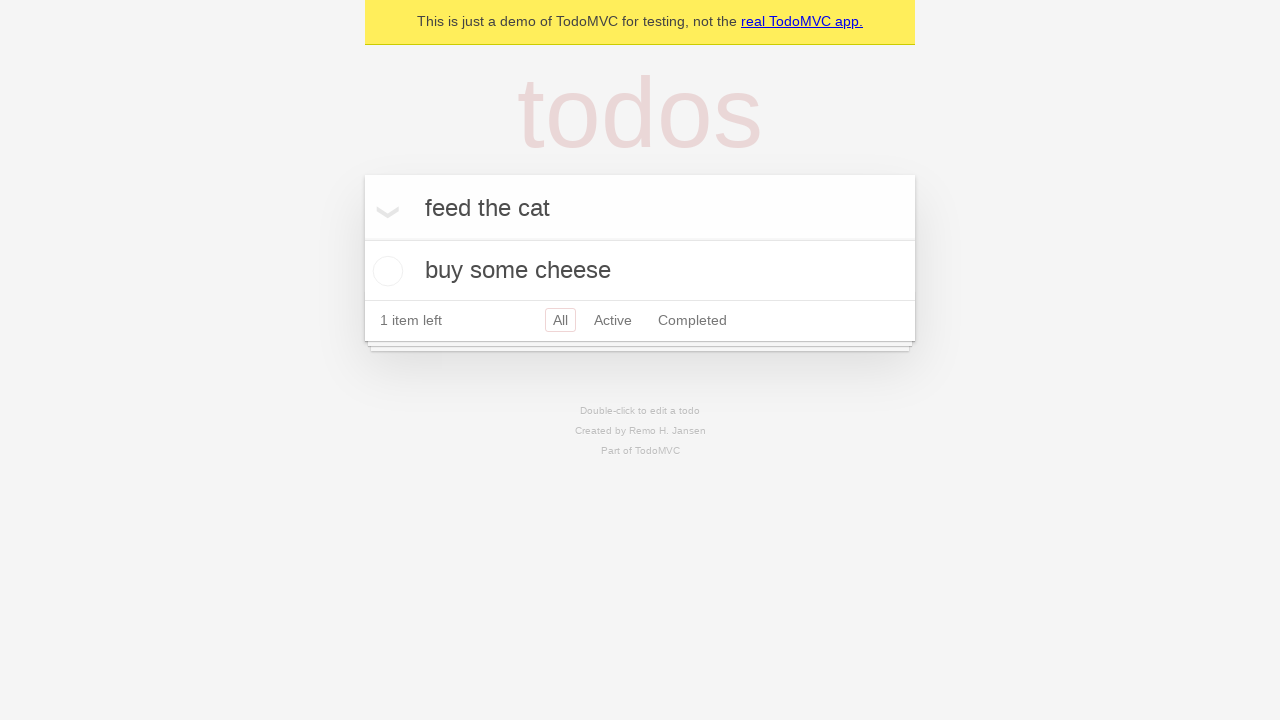

Pressed Enter to add second todo on .new-todo
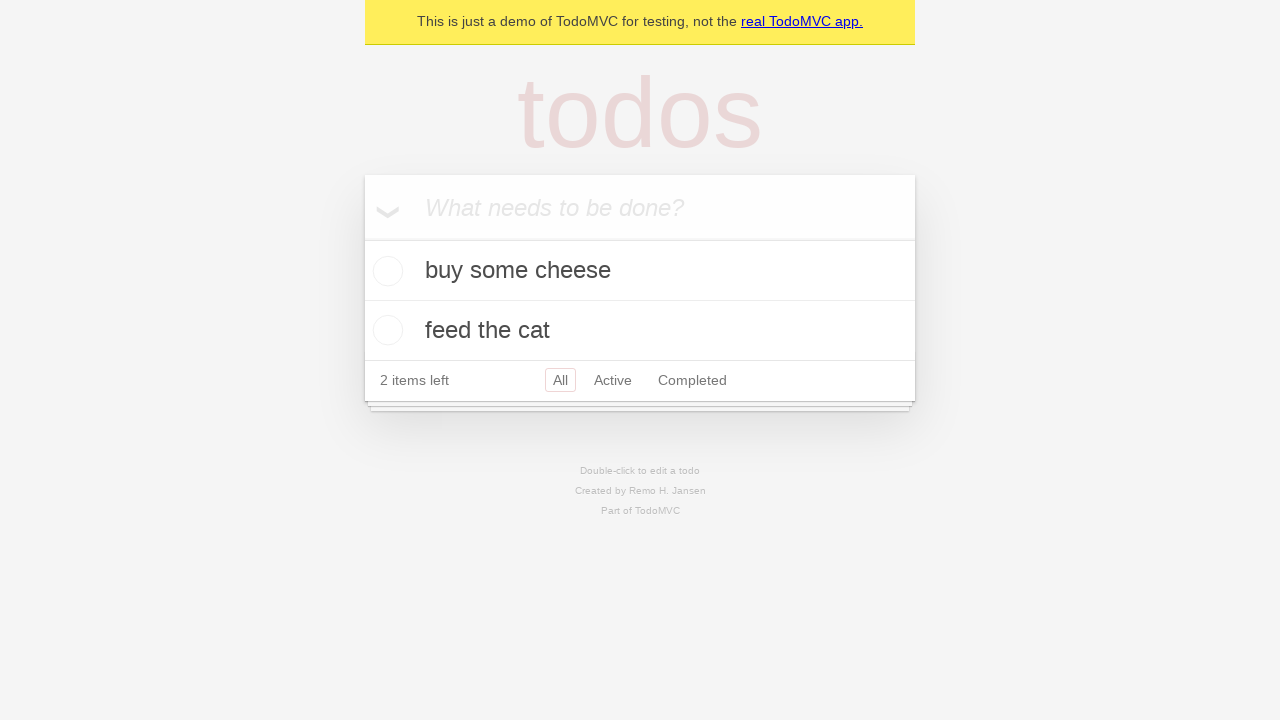

Filled new todo input with 'book a doctors appointment' on .new-todo
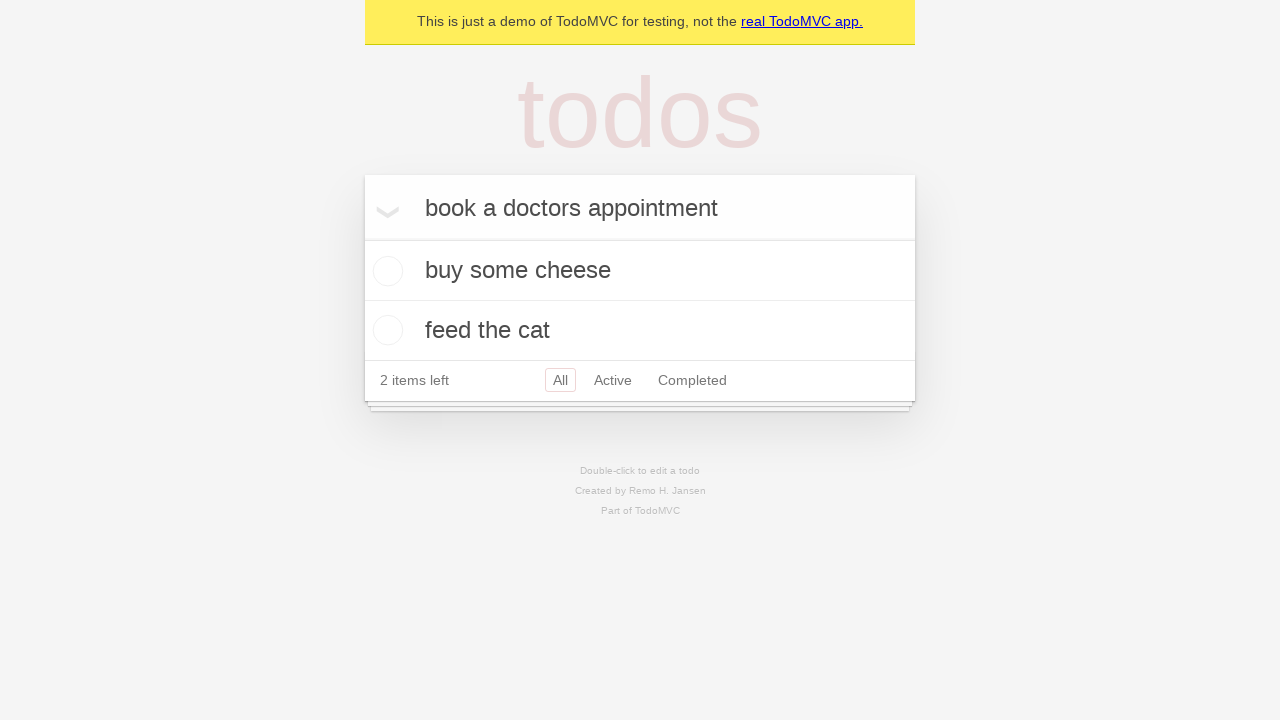

Pressed Enter to add third todo on .new-todo
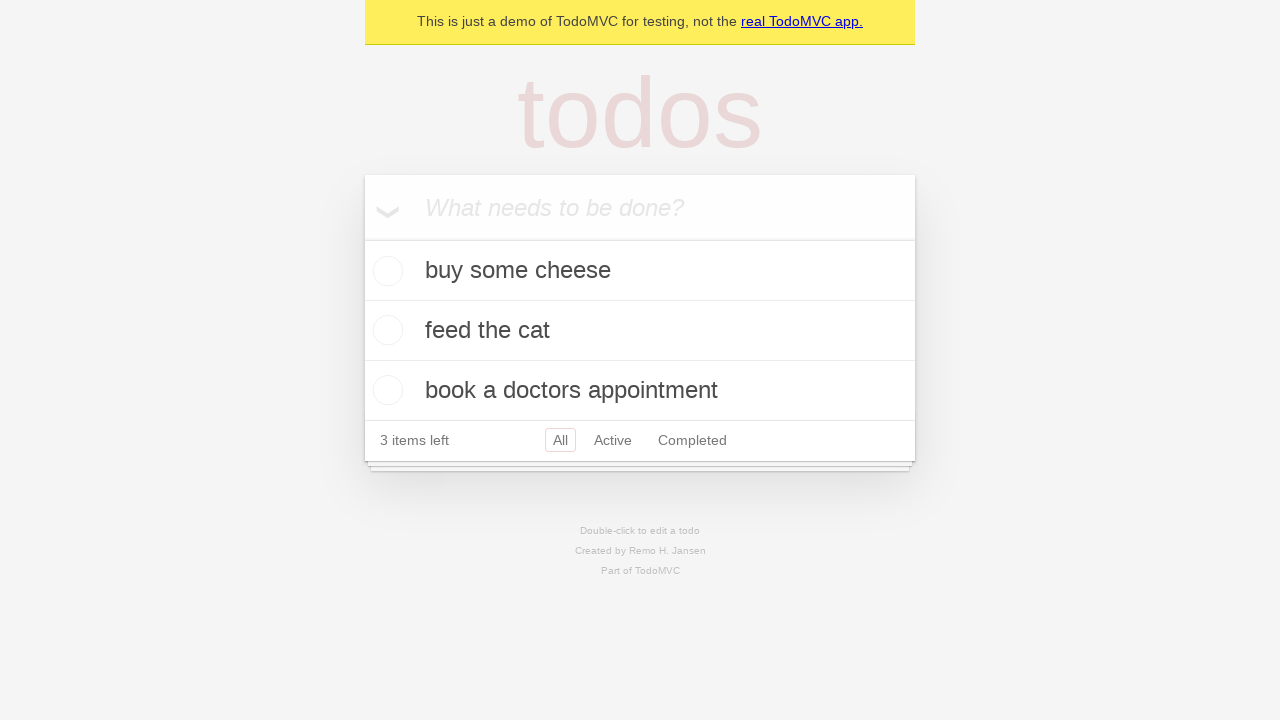

Checked the first todo item at (385, 271) on .todo-list li .toggle >> nth=0
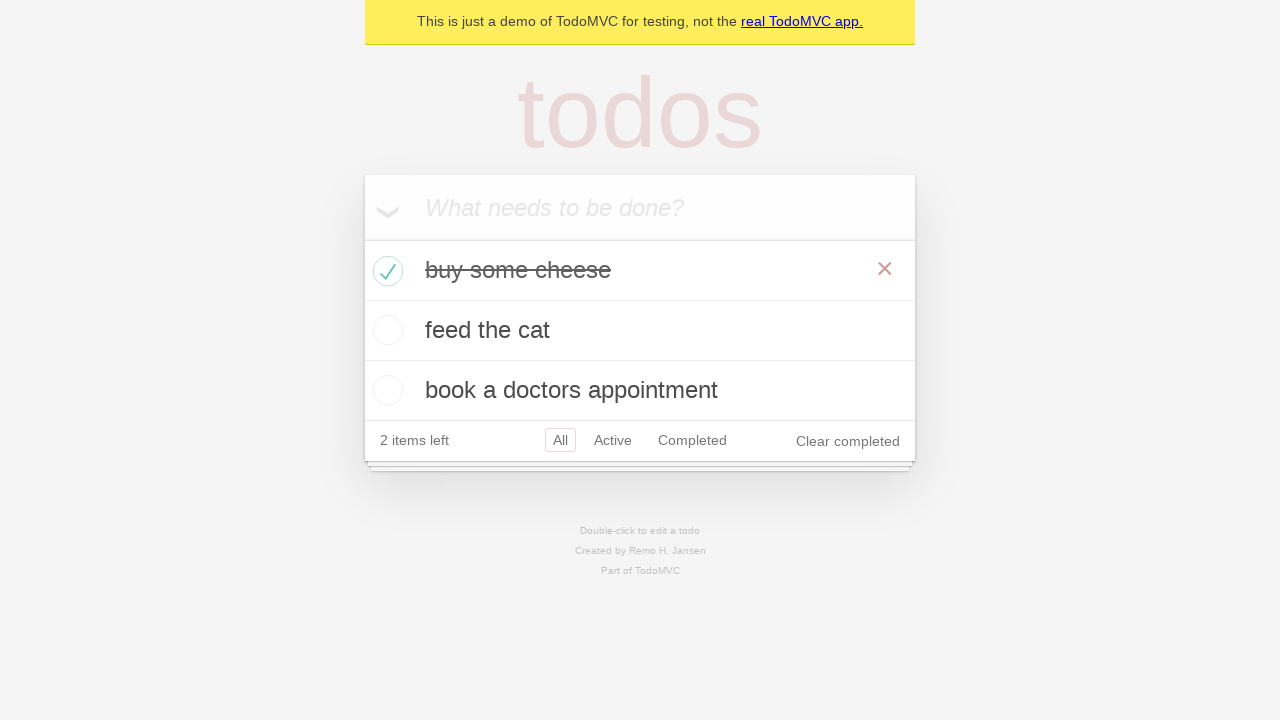

Clear completed button is now visible
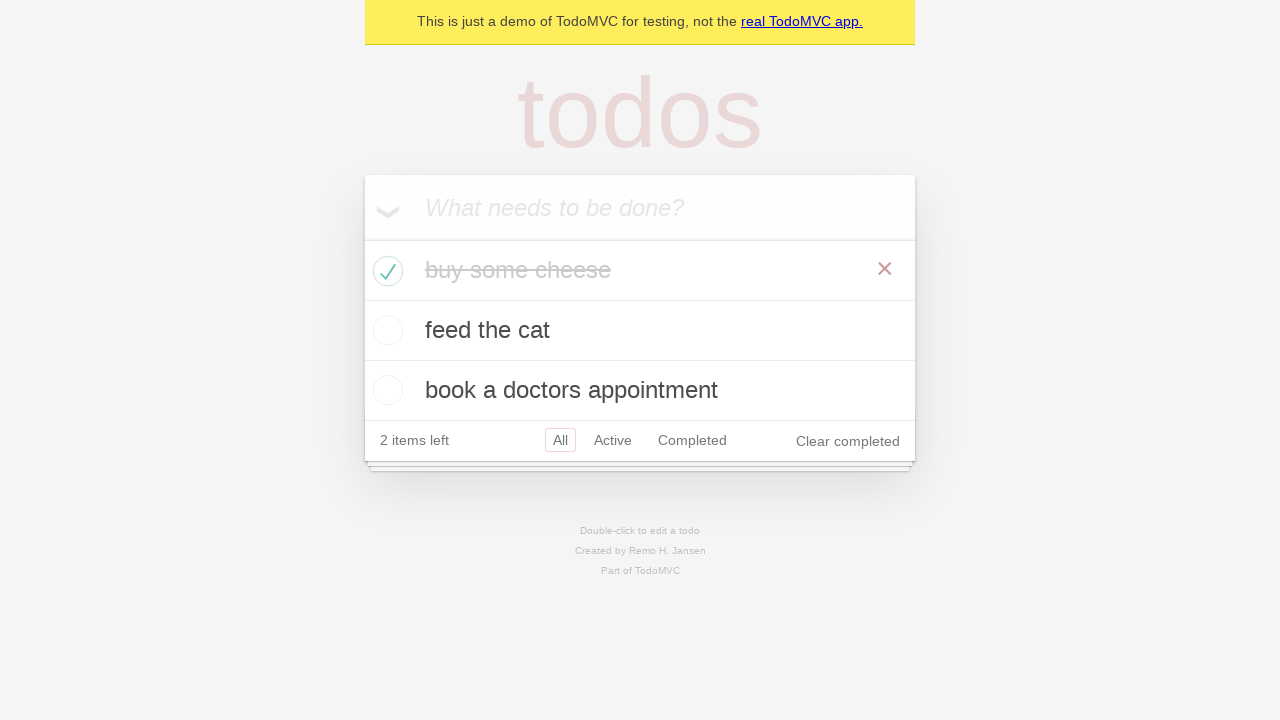

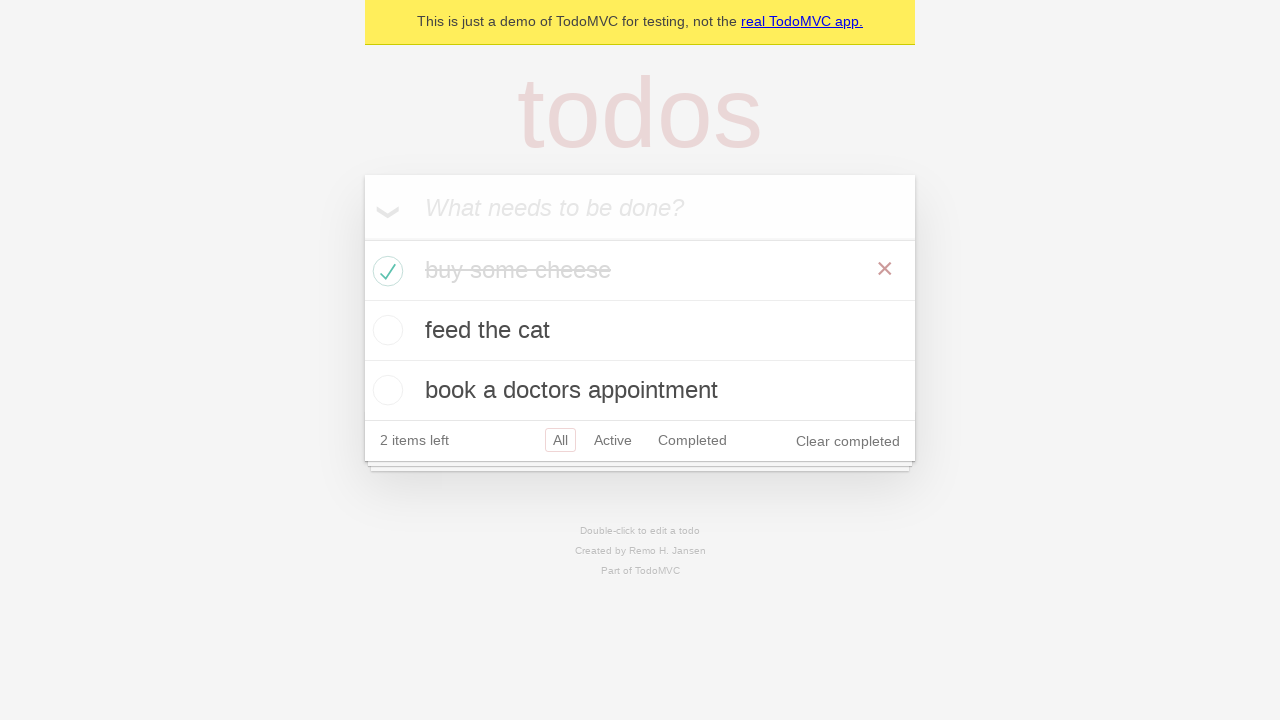